Tests navigation on the Playwright documentation website by clicking on various headings, links, and buttons including Get started, Docs, and the star button for the GitHub repository

Starting URL: https://playwright.dev/

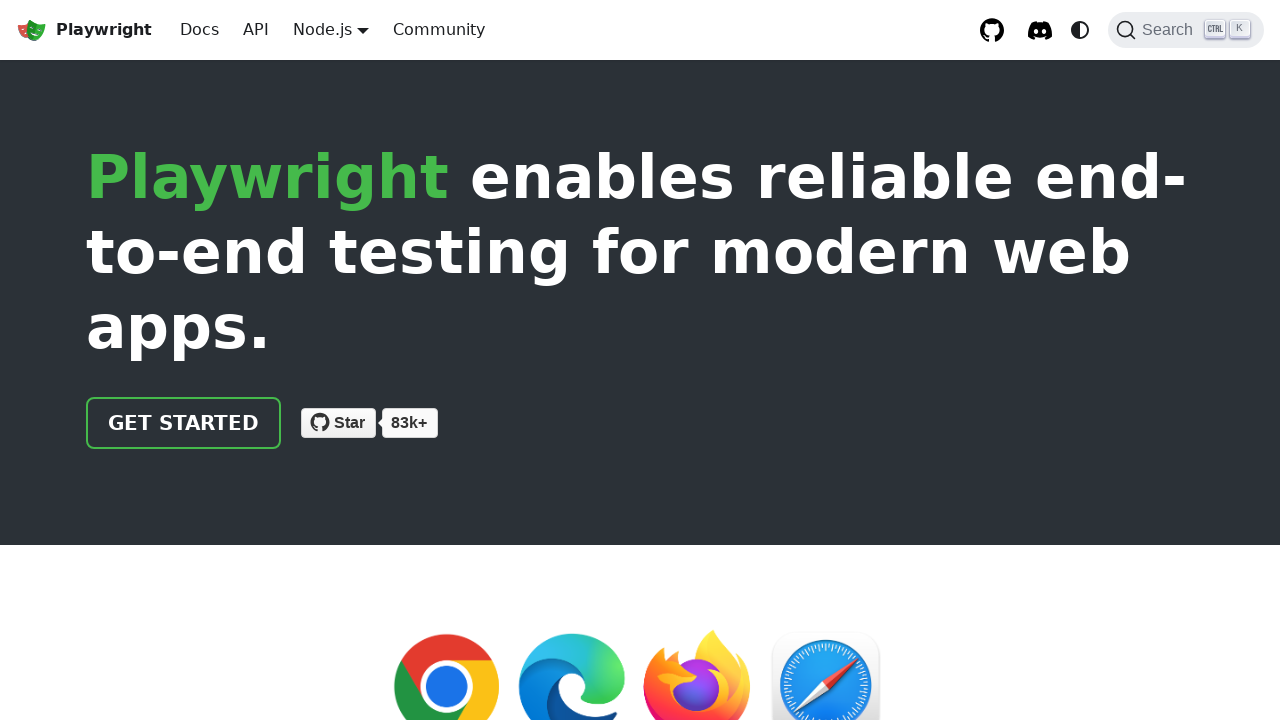

Clicked on main 'Playwright enables reliable' heading at (640, 252) on internal:role=heading[name="Playwright enables reliable"i]
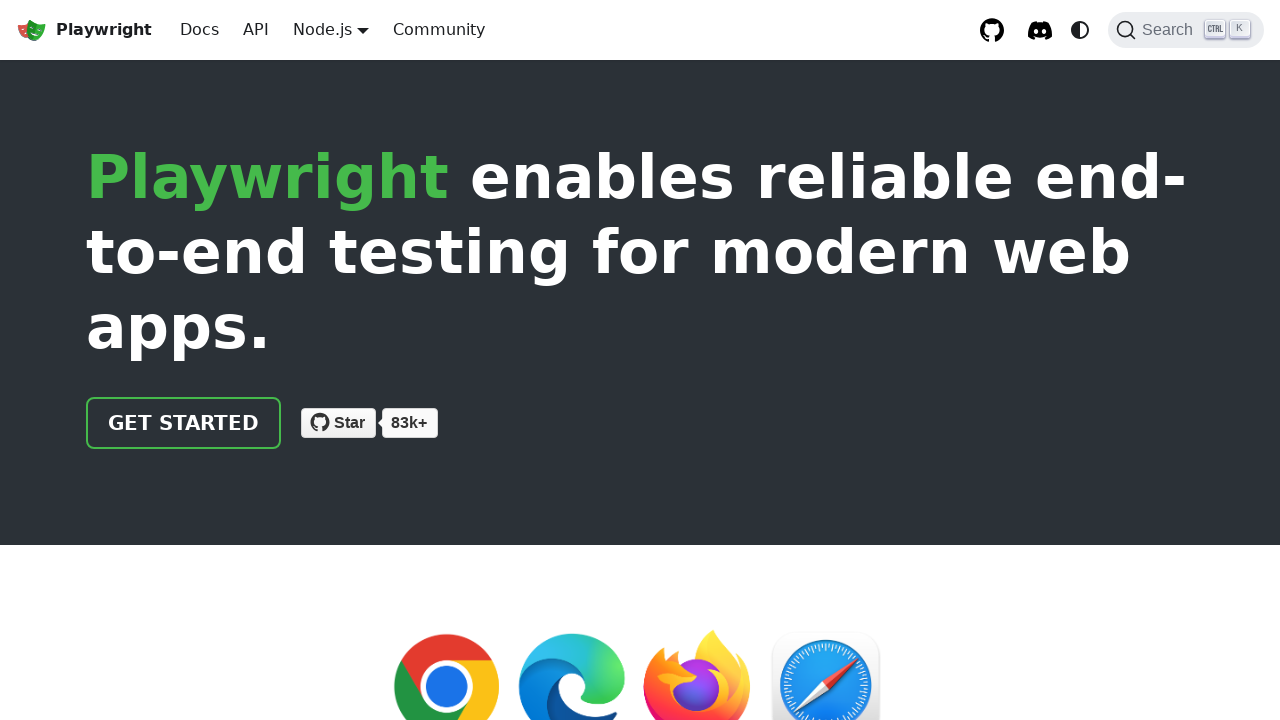

Clicked on 'Get started' link at (184, 423) on internal:role=link[name="Get started"i]
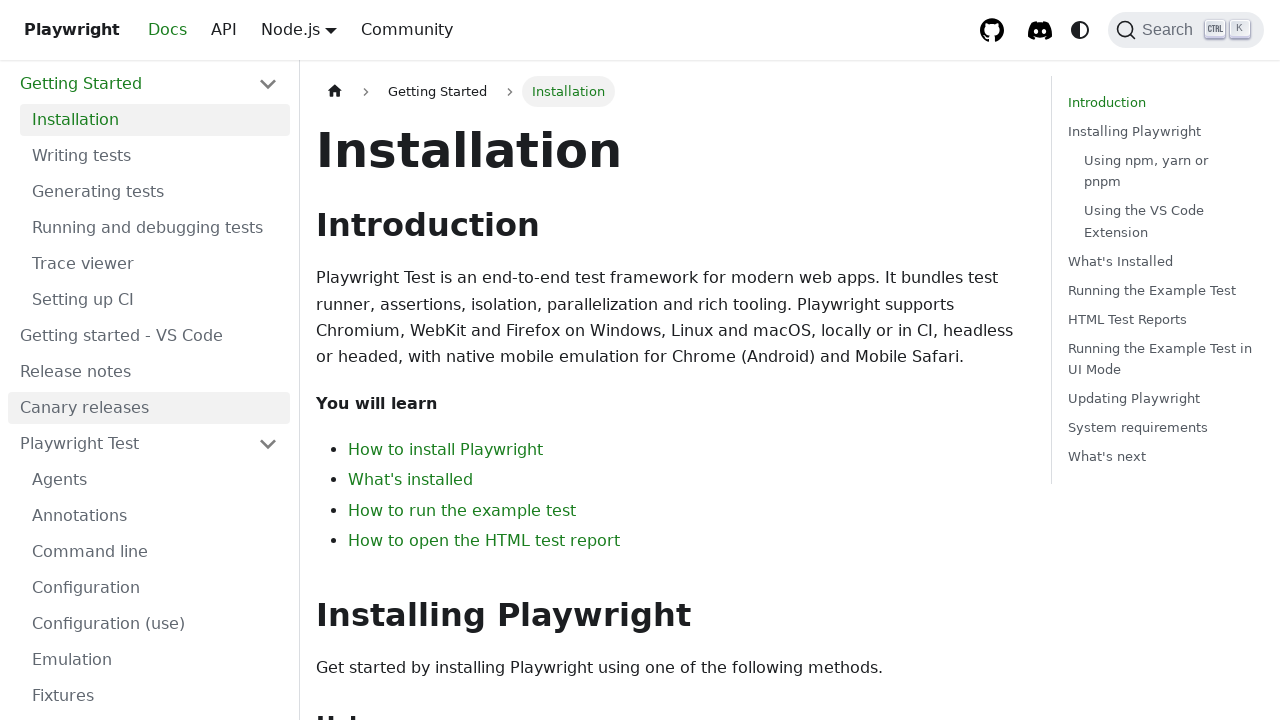

Clicked on 'Installation' heading at (668, 150) on internal:role=heading[name="Installation"i]
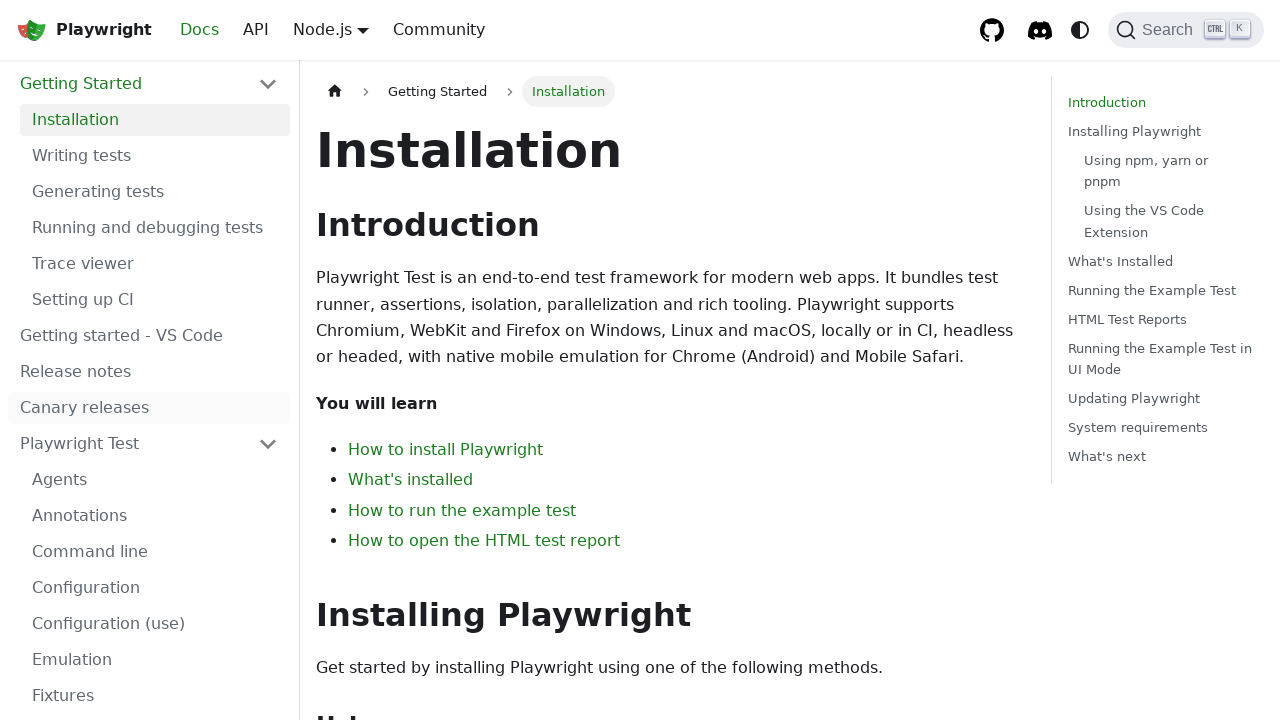

Clicked on 'Docs' link at (200, 30) on internal:role=link[name="Docs"i]
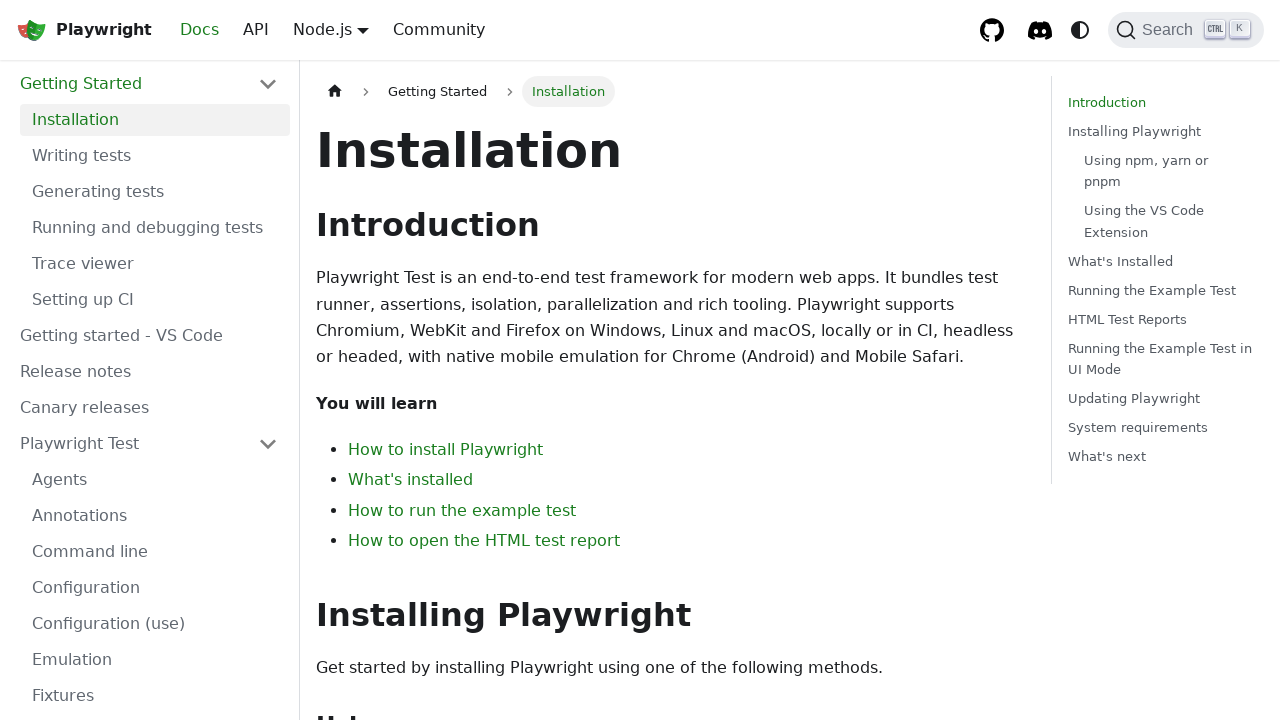

Clicked on Playwright logo to navigate back to home at (84, 30) on internal:role=link[name="Playwright logo Playwright"i]
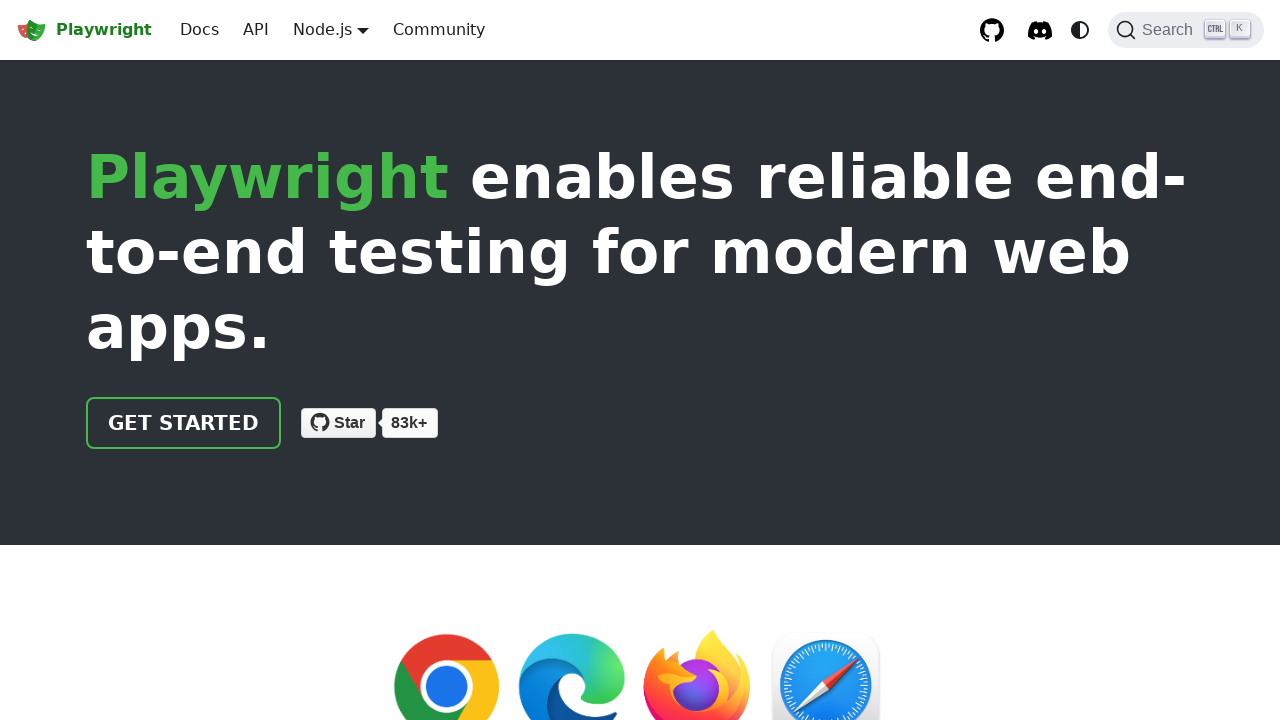

Clicked on GitHub star button for microsoft/playwright repository at (338, 423) on internal:label="Star microsoft/playwright on"i
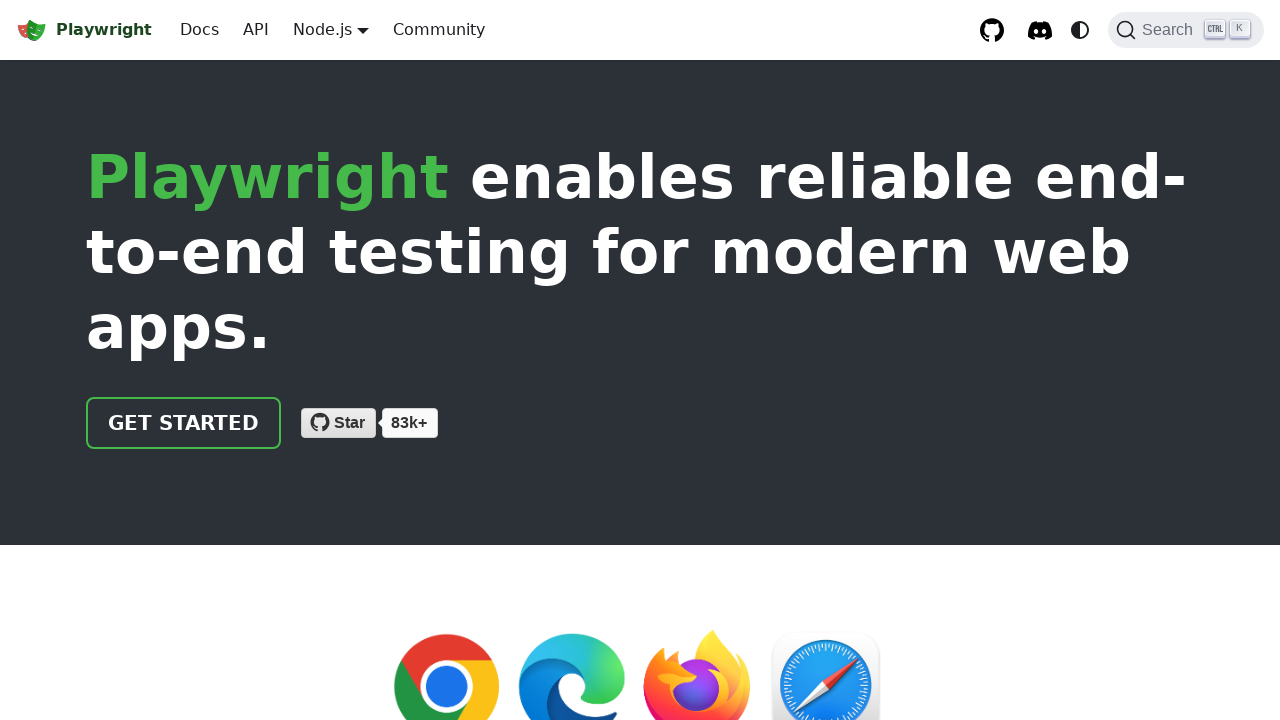

Clicked on 'Node.js' button at (322, 29) on internal:role=button[name="Node.js"i]
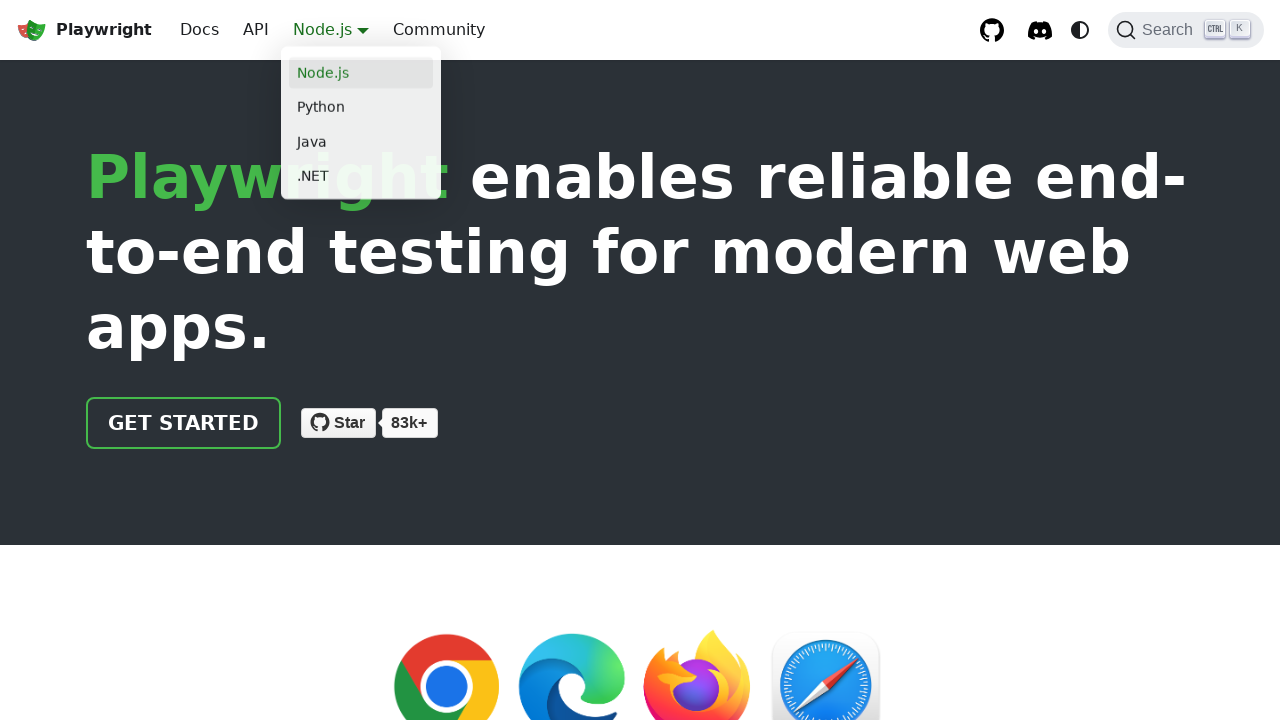

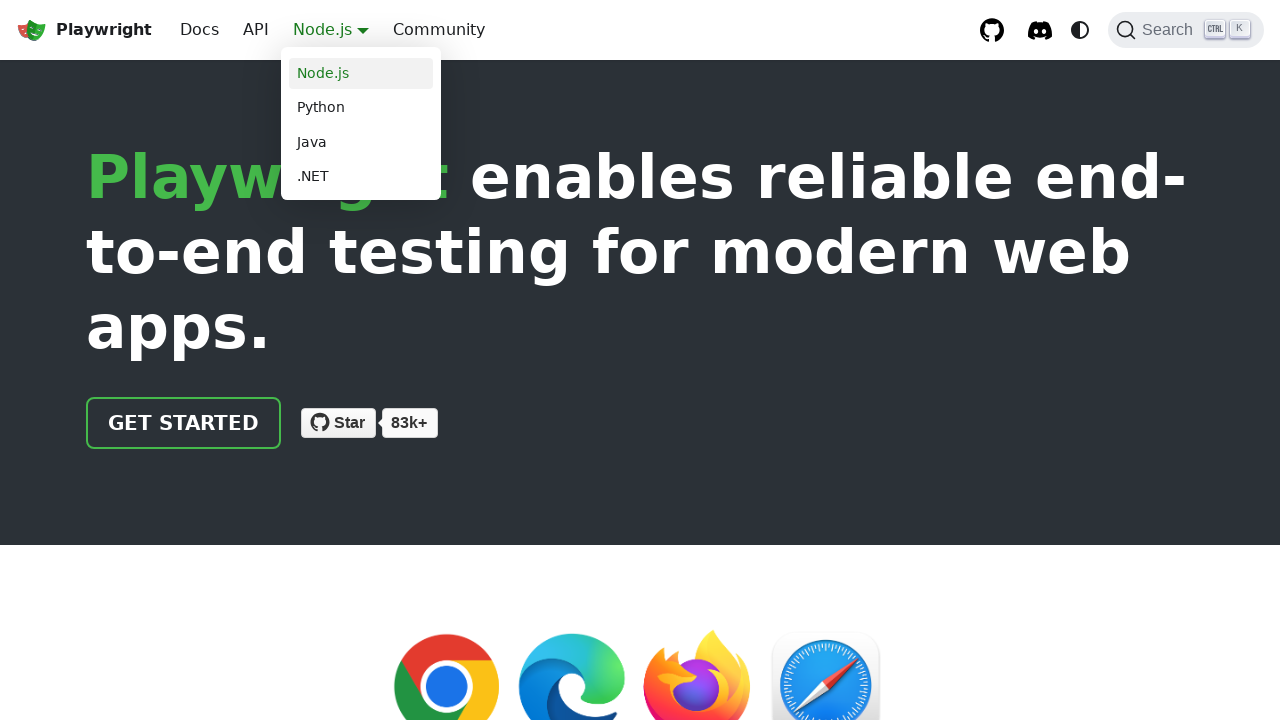